Clicks on the Appraisals menu item in the header navigation and waits for content to load

Starting URL: https://purplewave.com

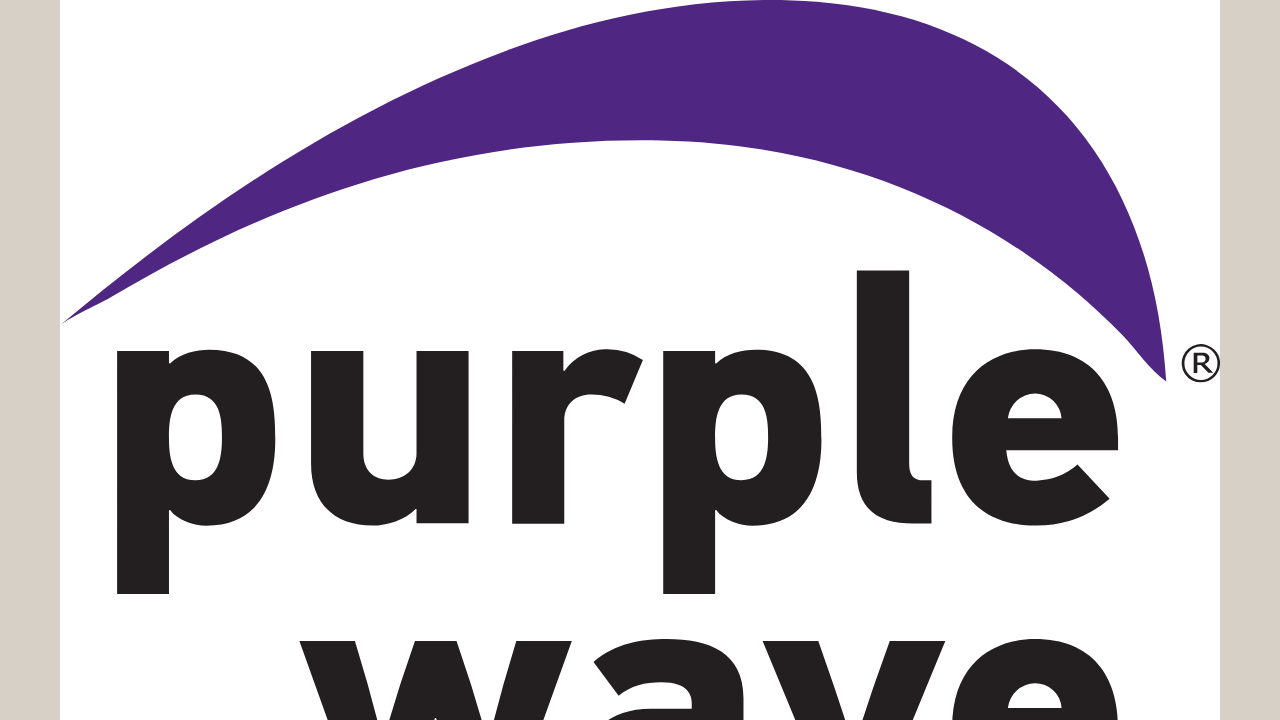

Clicked on Appraisals menu item in header navigation at (98, 360) on text=Appraisals
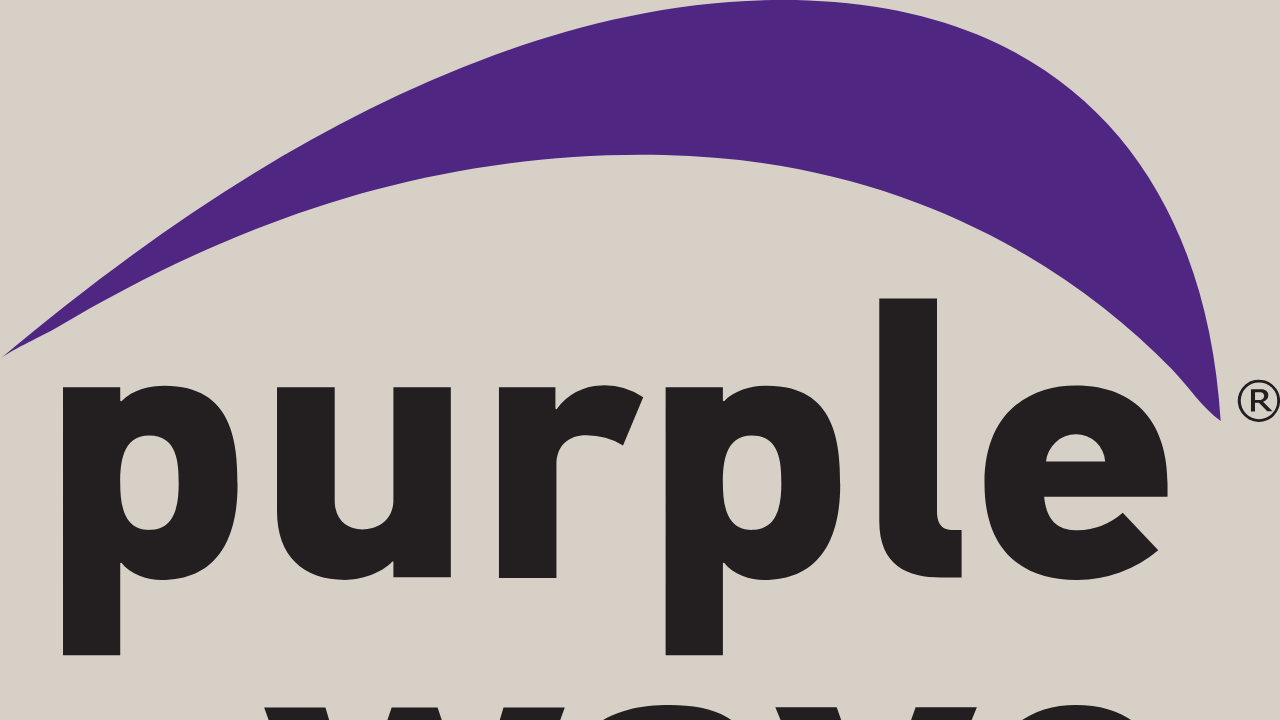

Waited for Appraisals content to load
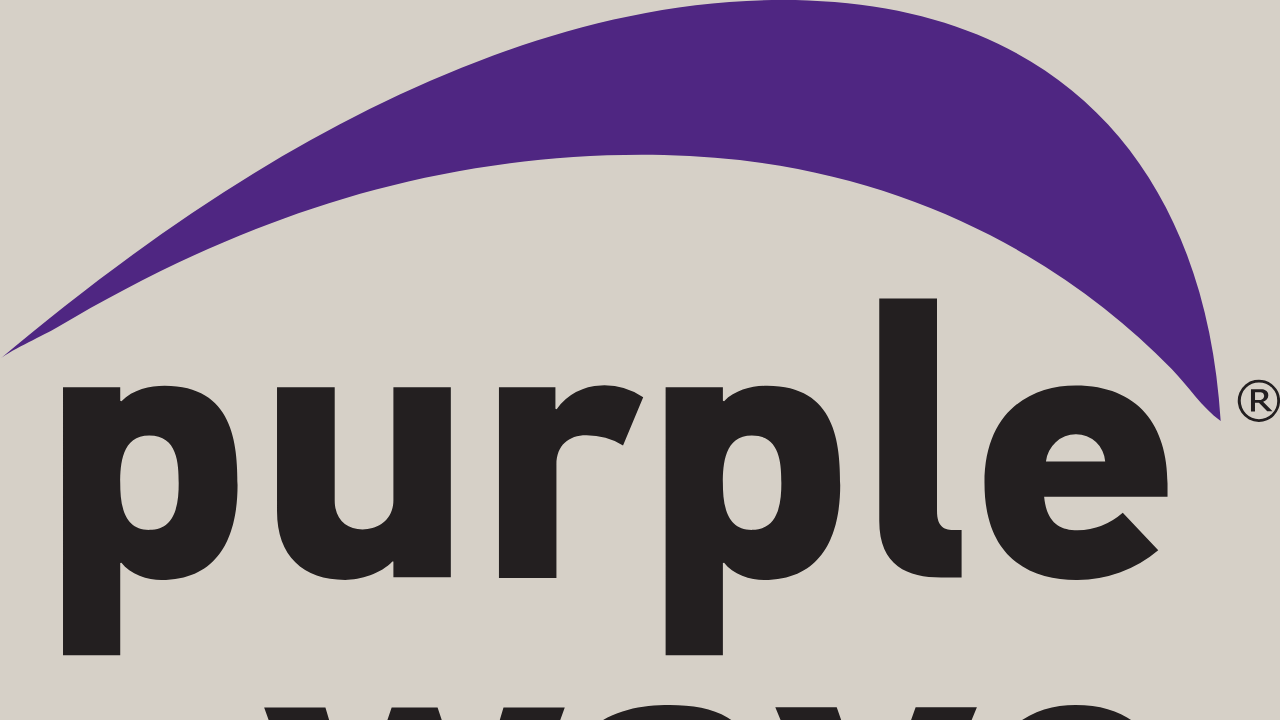

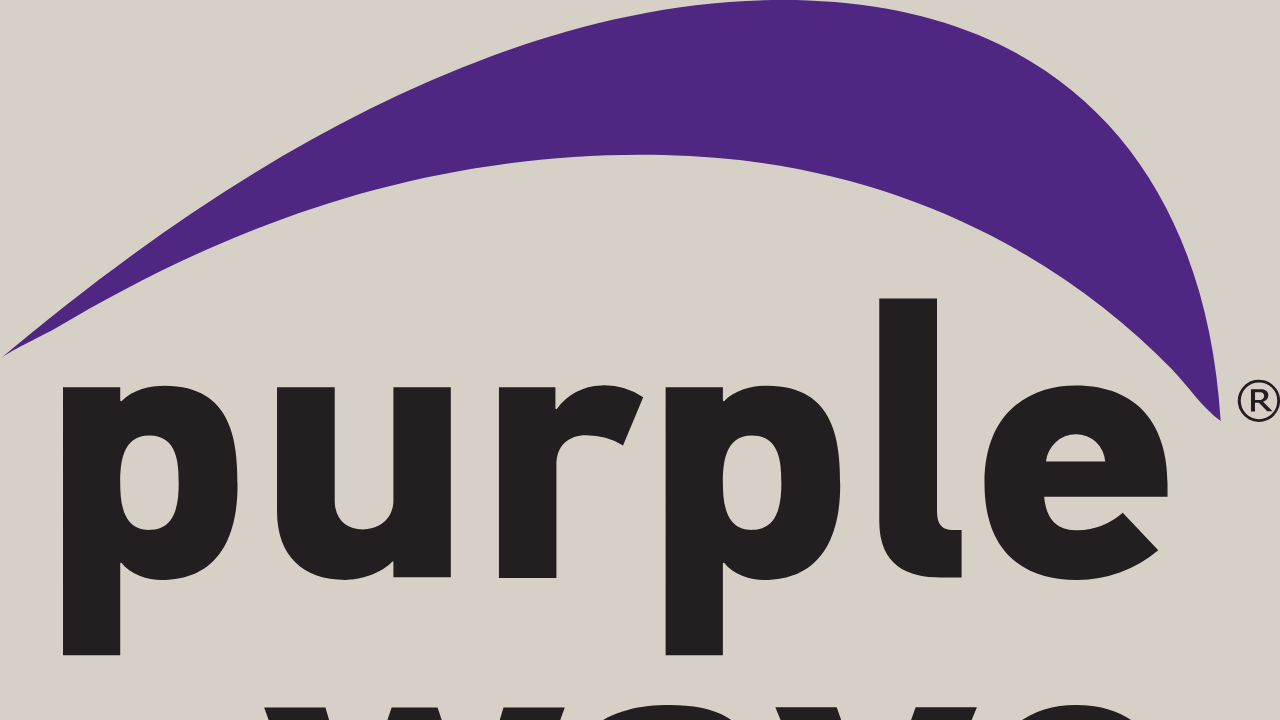